Tests file upload functionality by setting a file path on the upload input field, submitting the form, and verifying the uploaded filename is displayed correctly.

Starting URL: http://the-internet.herokuapp.com/upload

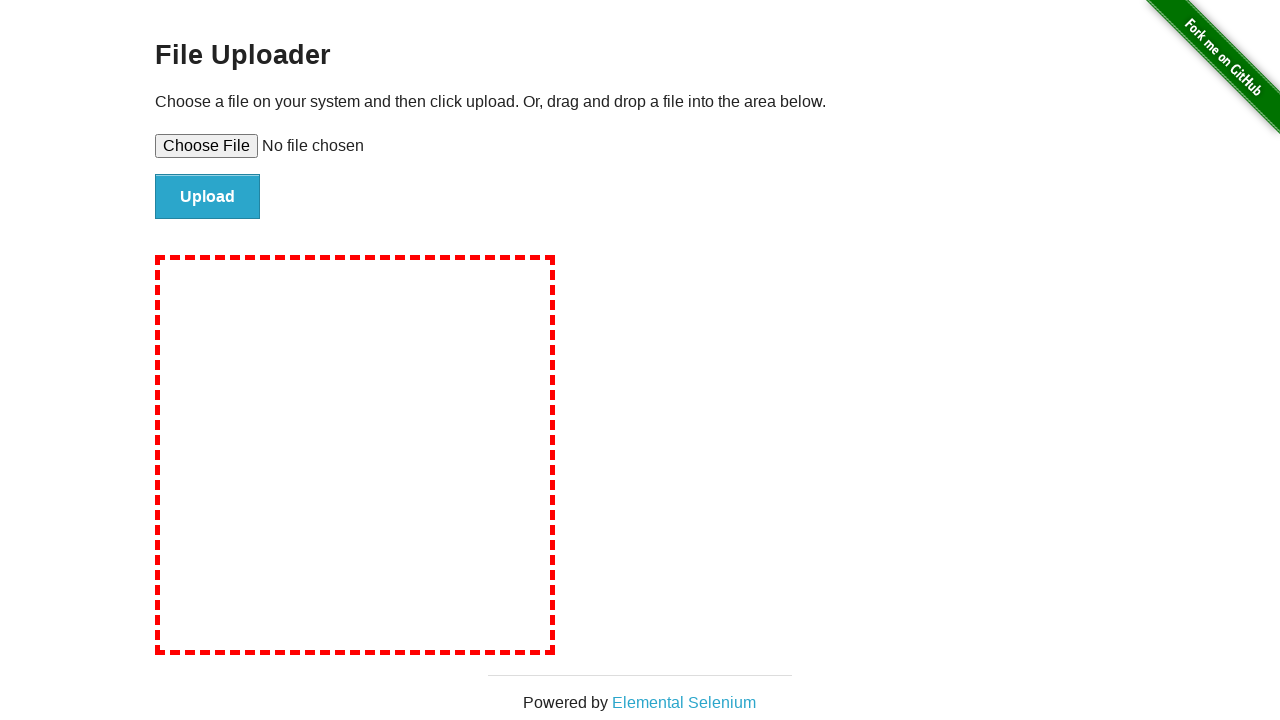

Created temporary test file 'test-upload-file.txt' for upload
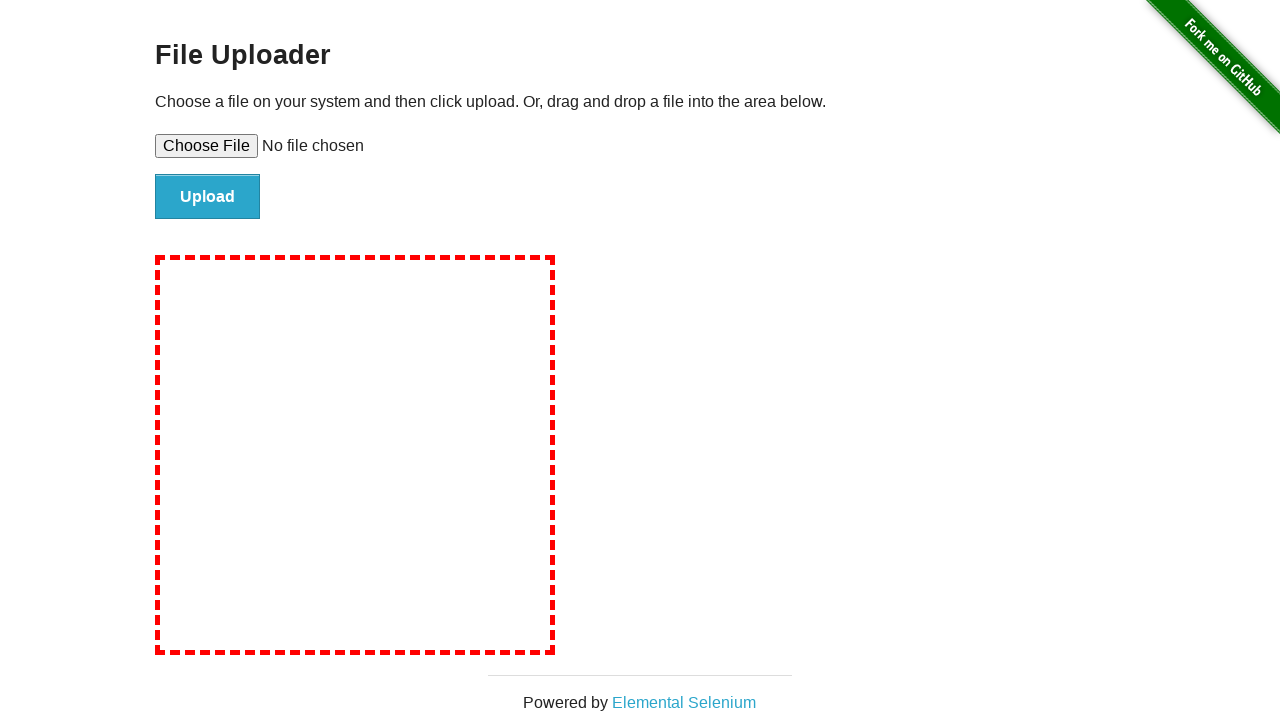

Set file path on the upload input field
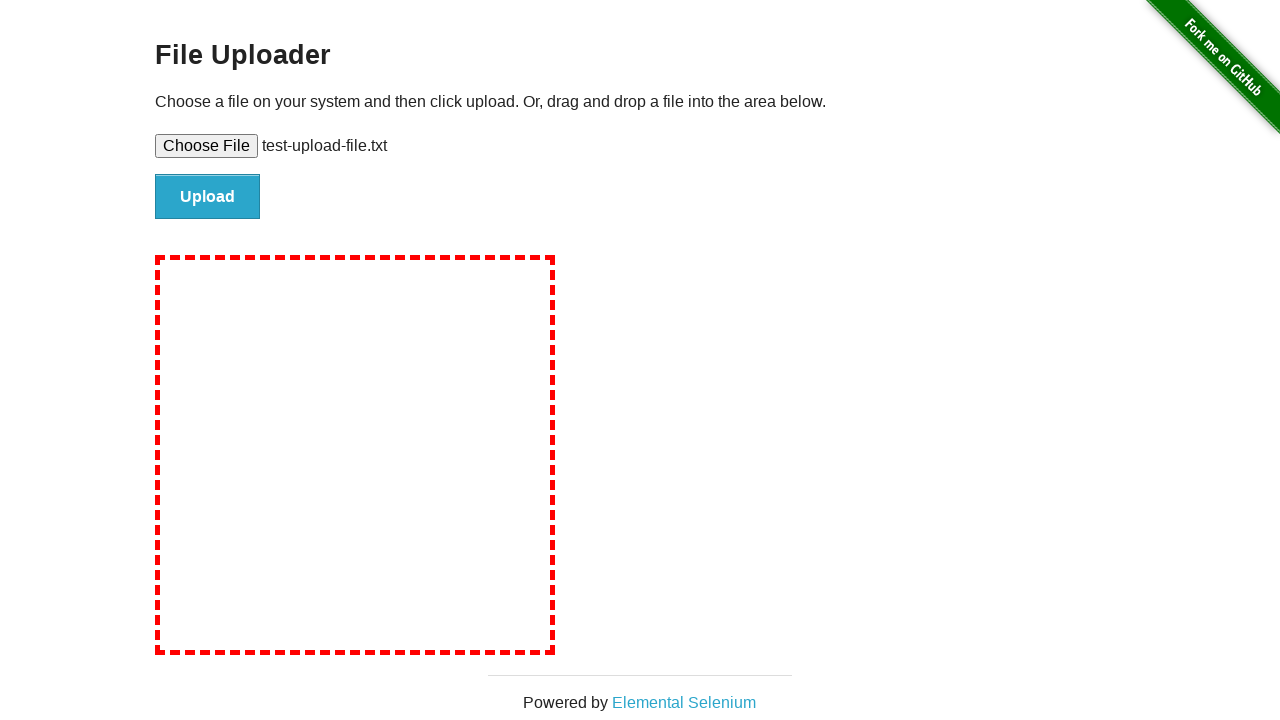

Clicked the submit button to upload the file at (208, 197) on #file-submit
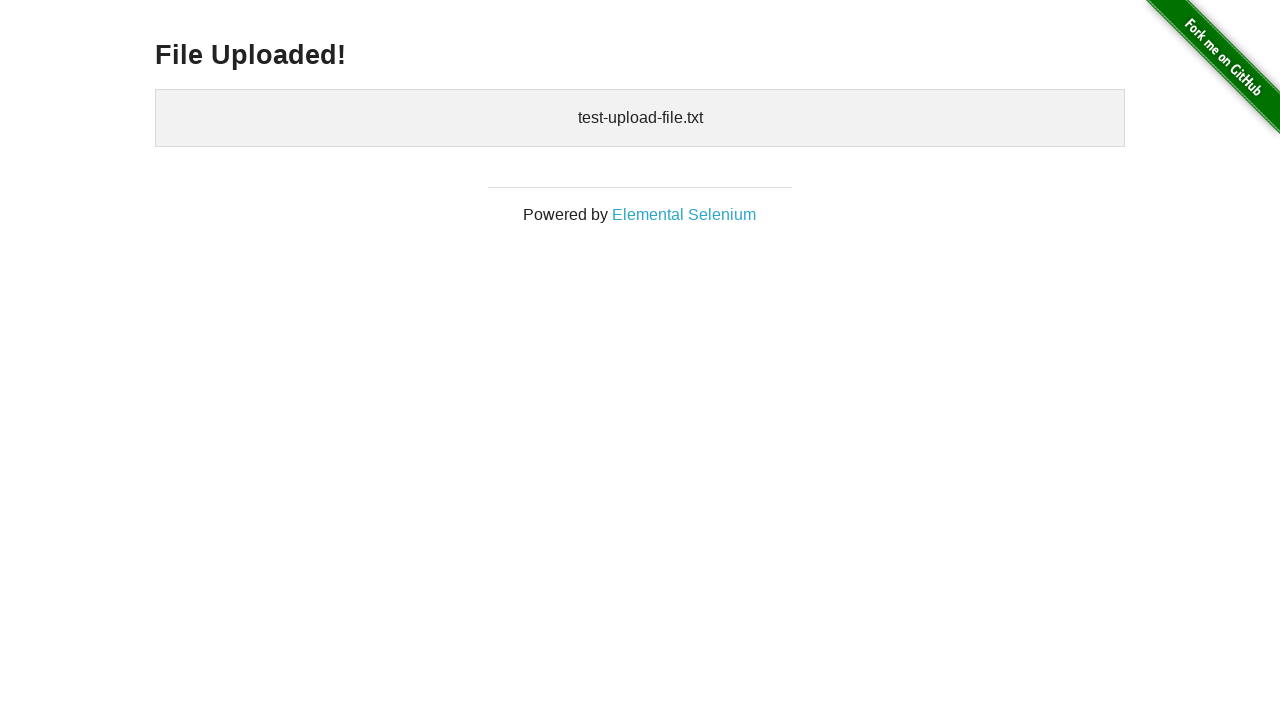

Verified uploaded filename is displayed in the success message
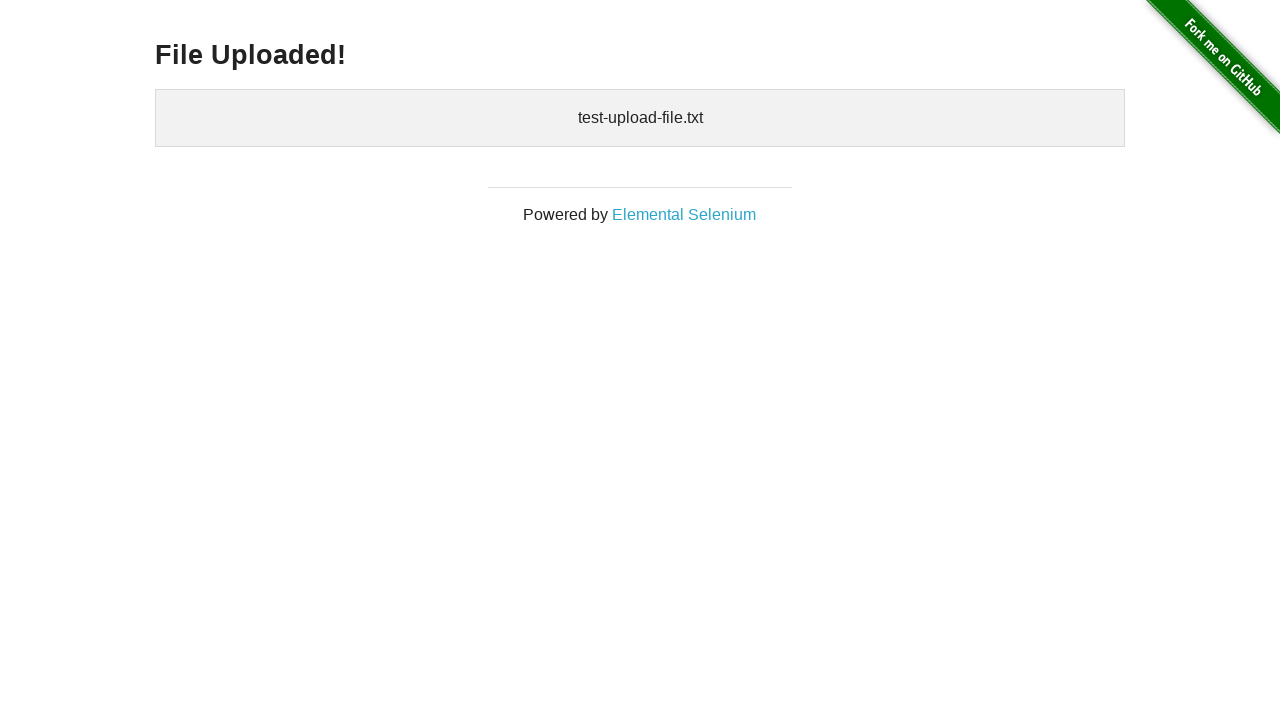

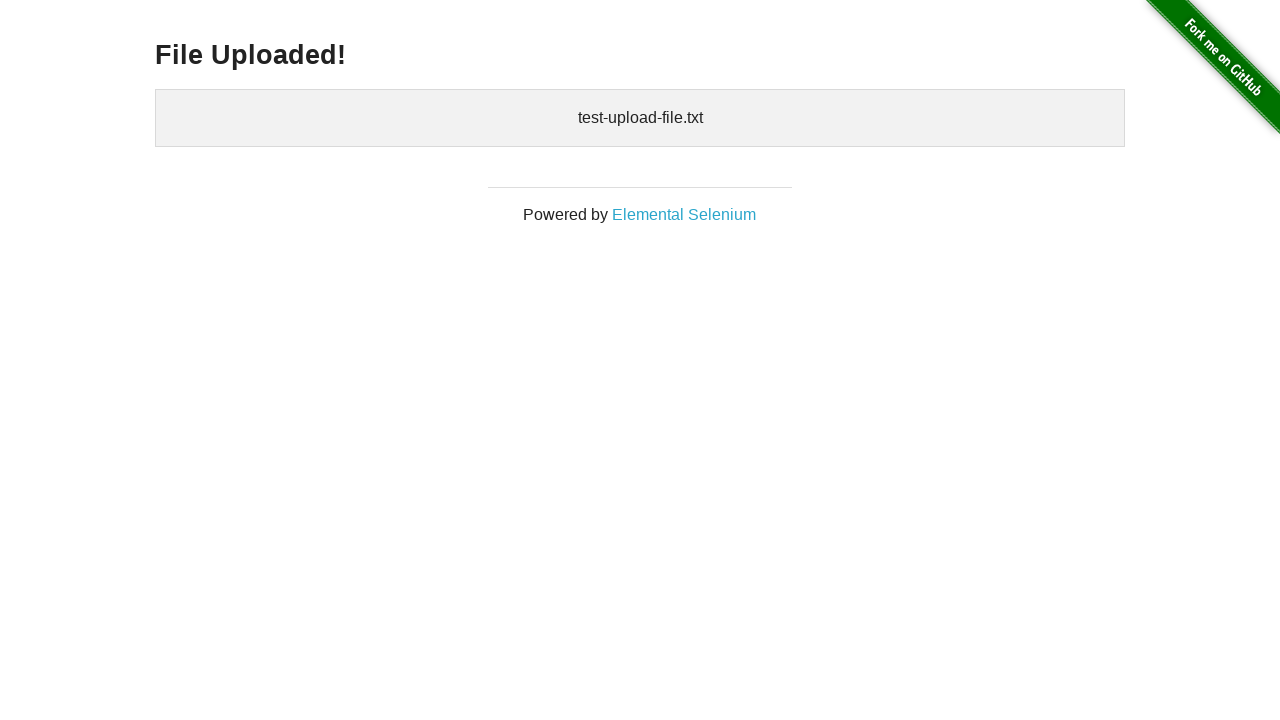